Adds all products to cart, then empties the entire cart and verifies it returns to shopping page

Starting URL: https://jupiter.cloud.planittesting.com/#/

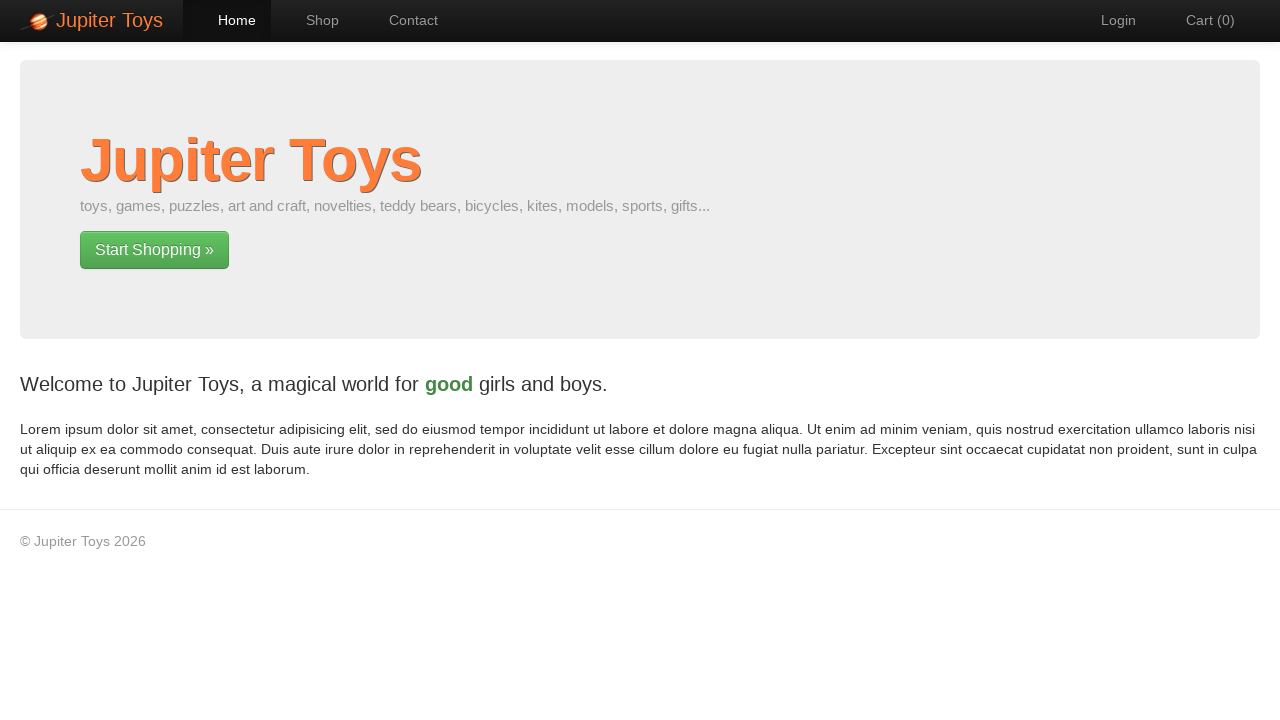

Clicked 'Start Shopping' button to navigate to products page at (154, 250) on xpath=//a[text()='Start Shopping »']
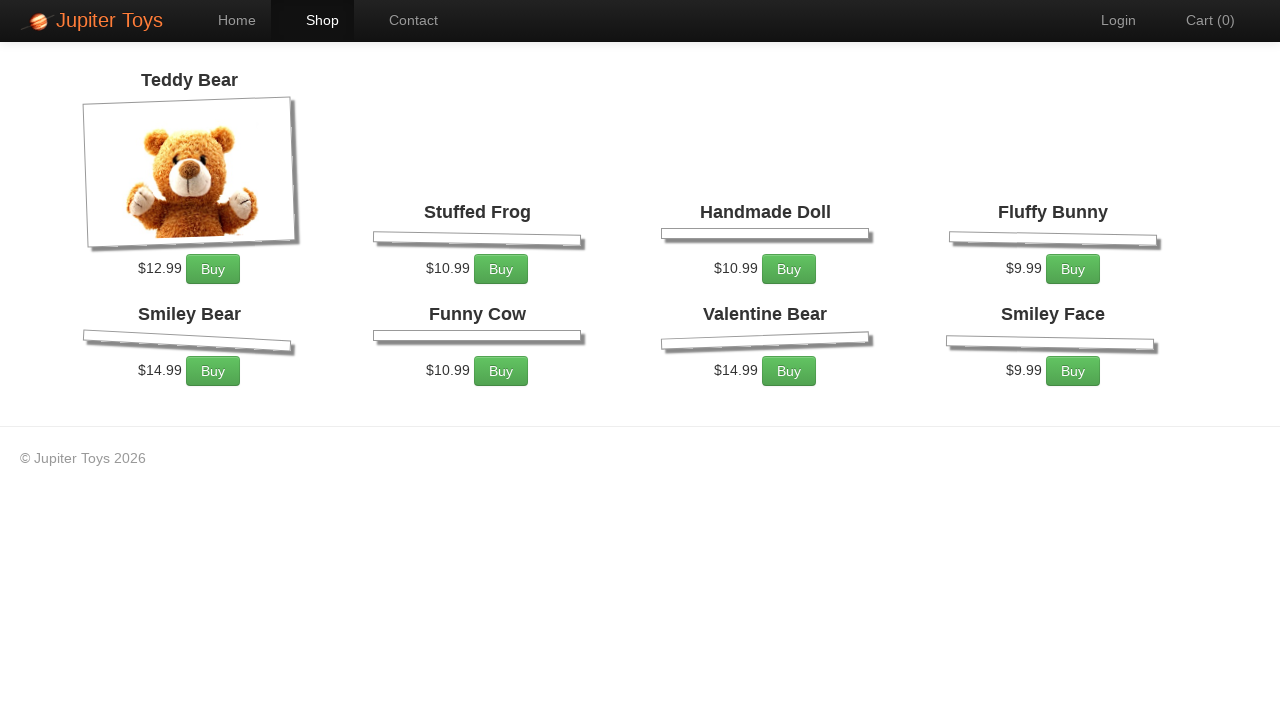

Added product 1 to cart at (213, 270) on xpath=//*[@id='product-1']/div/p/a
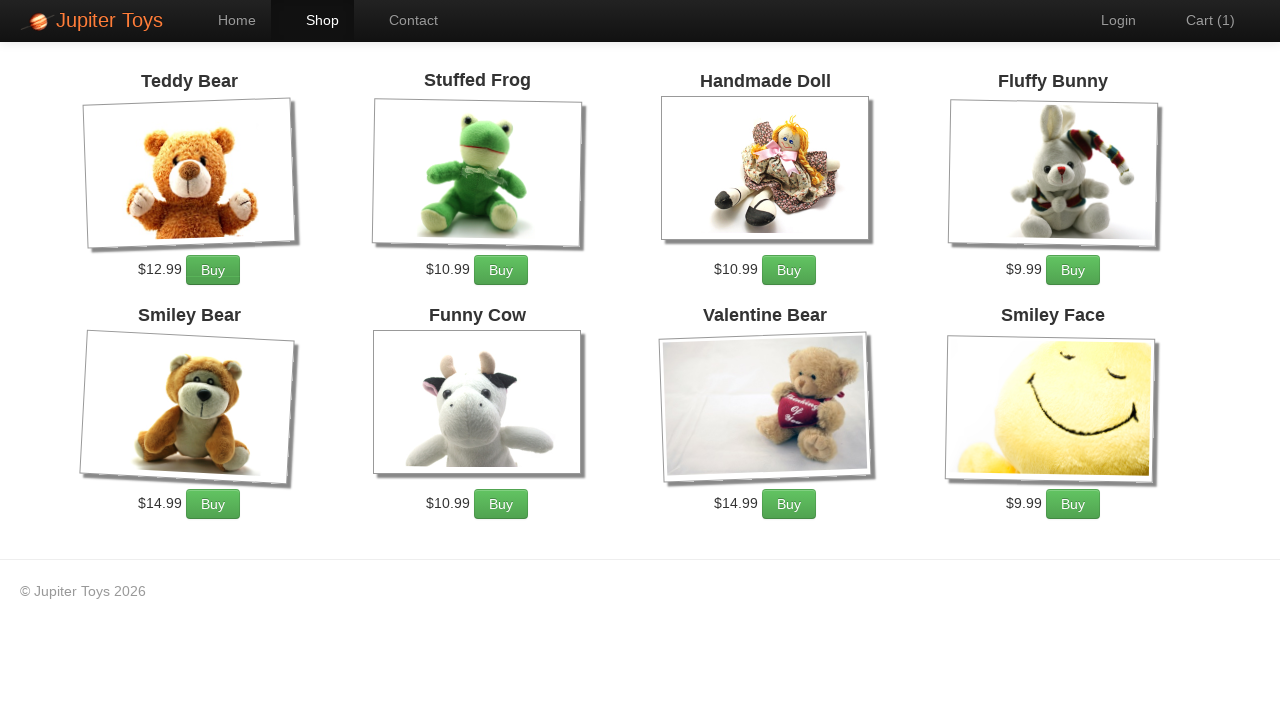

Added product 2 to cart at (501, 270) on xpath=//*[@id='product-2']/div/p/a
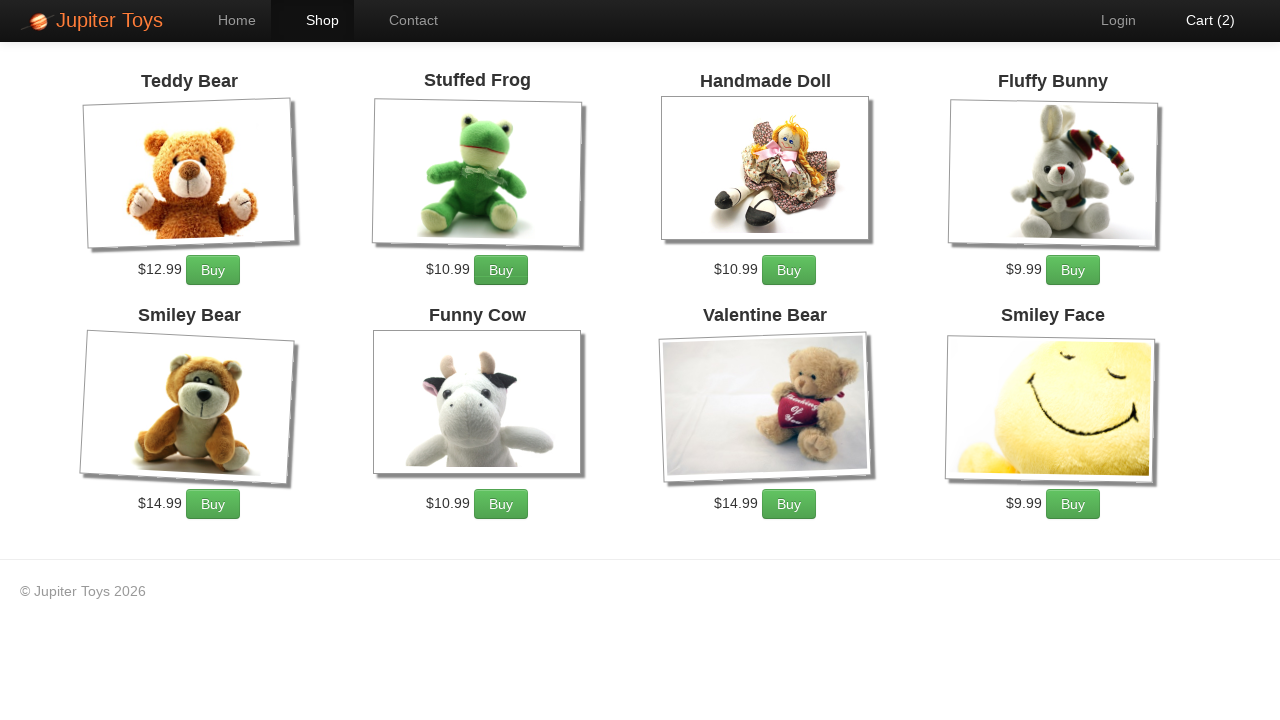

Added product 3 to cart at (789, 270) on xpath=//*[@id='product-3']/div/p/a
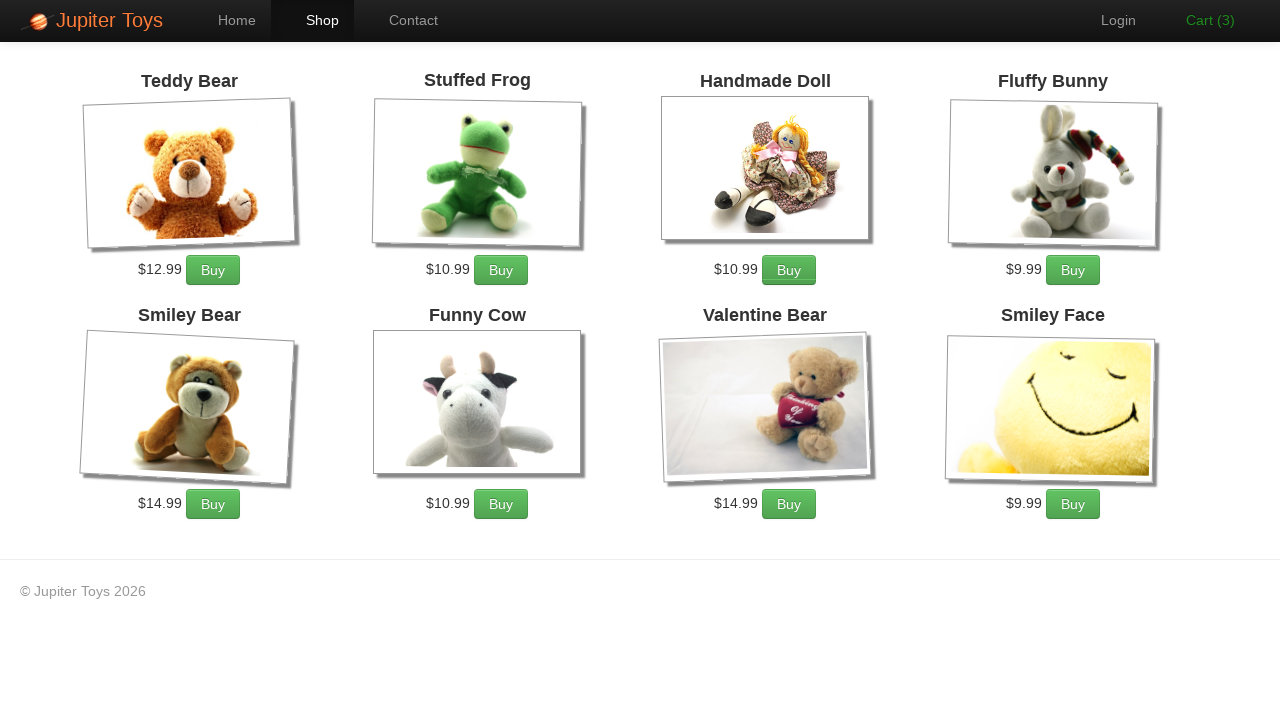

Added product 4 to cart at (1073, 270) on xpath=//*[@id='product-4']/div/p/a
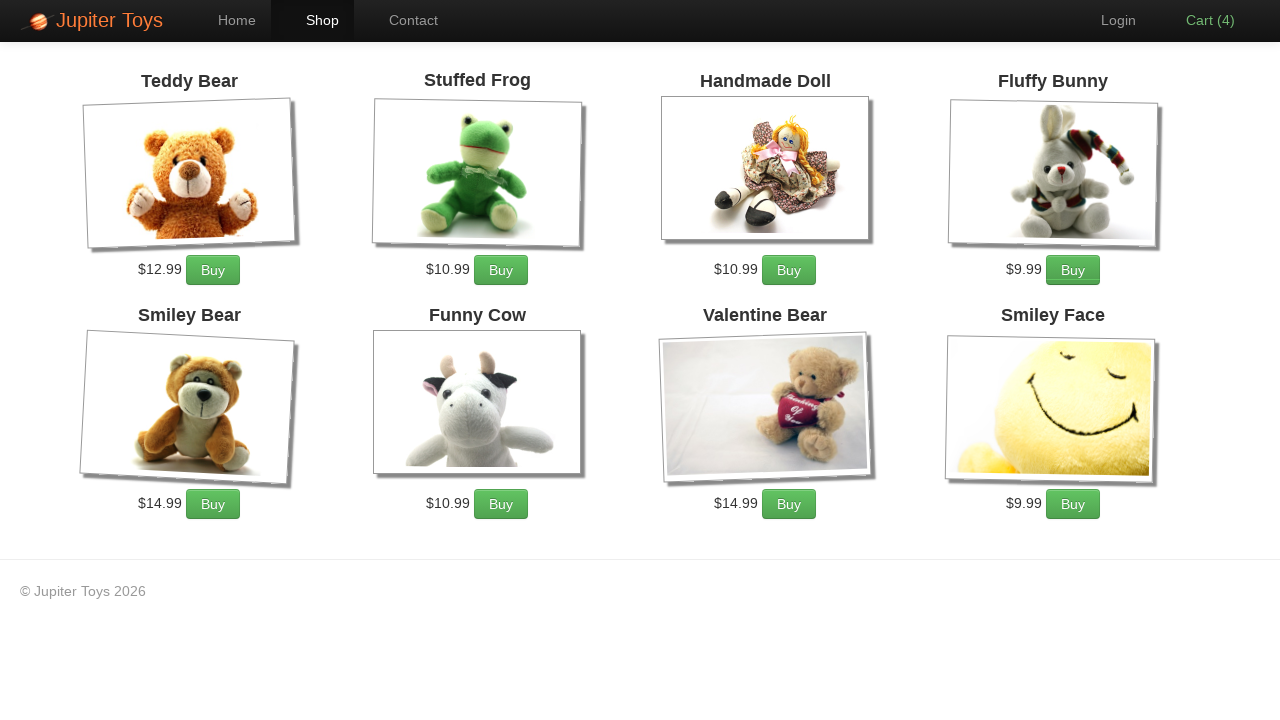

Added product 5 to cart at (213, 504) on xpath=//*[@id='product-5']/div/p/a
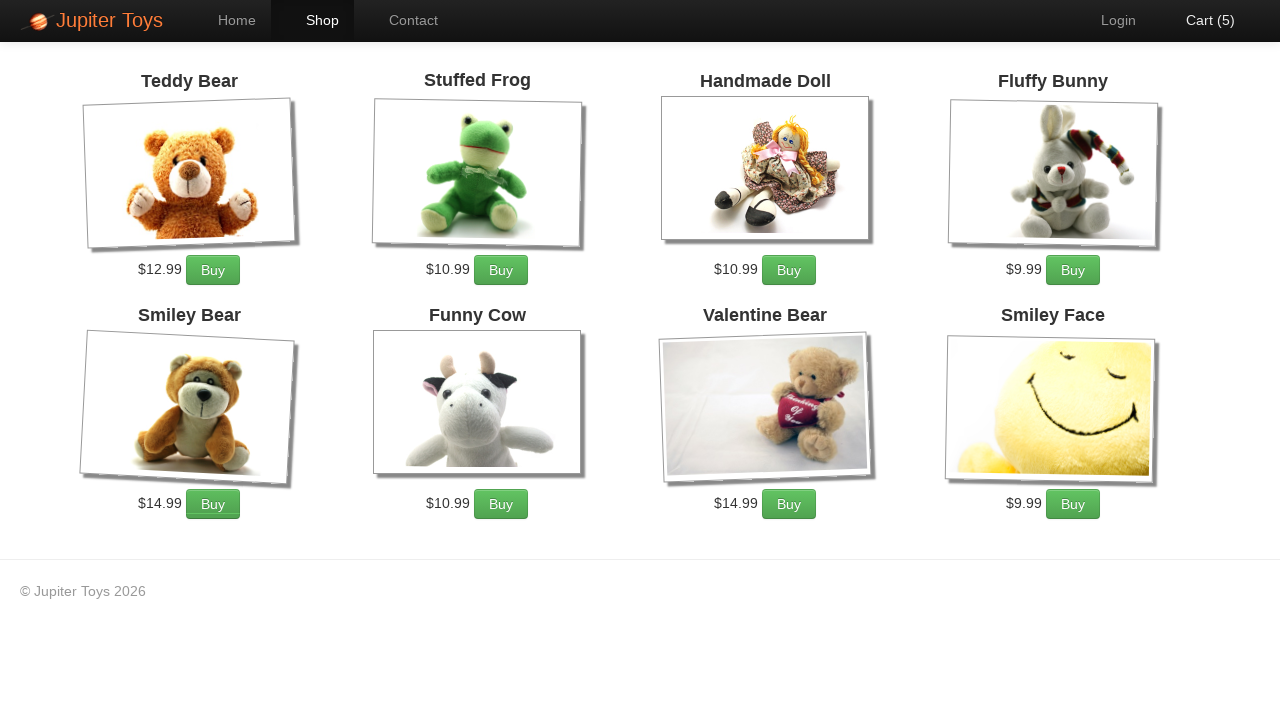

Added product 6 to cart at (501, 504) on xpath=//*[@id='product-6']/div/p/a
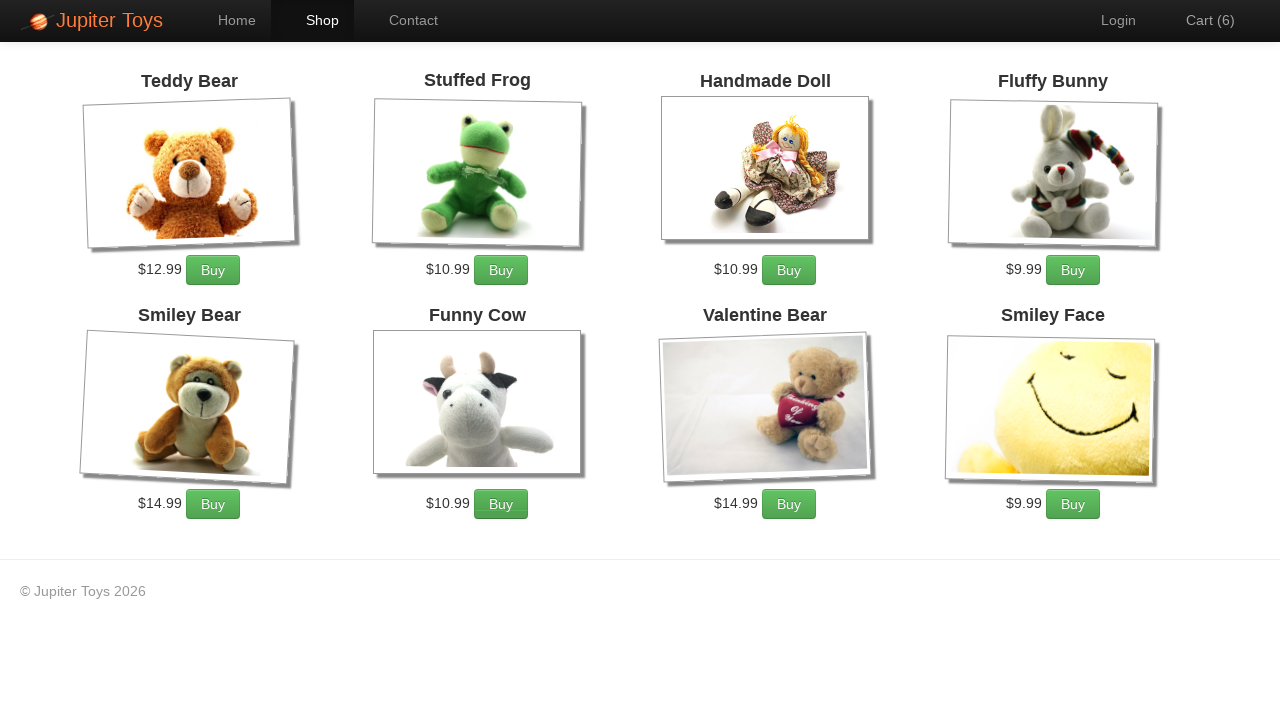

Added product 7 to cart at (789, 504) on xpath=//*[@id='product-7']/div/p/a
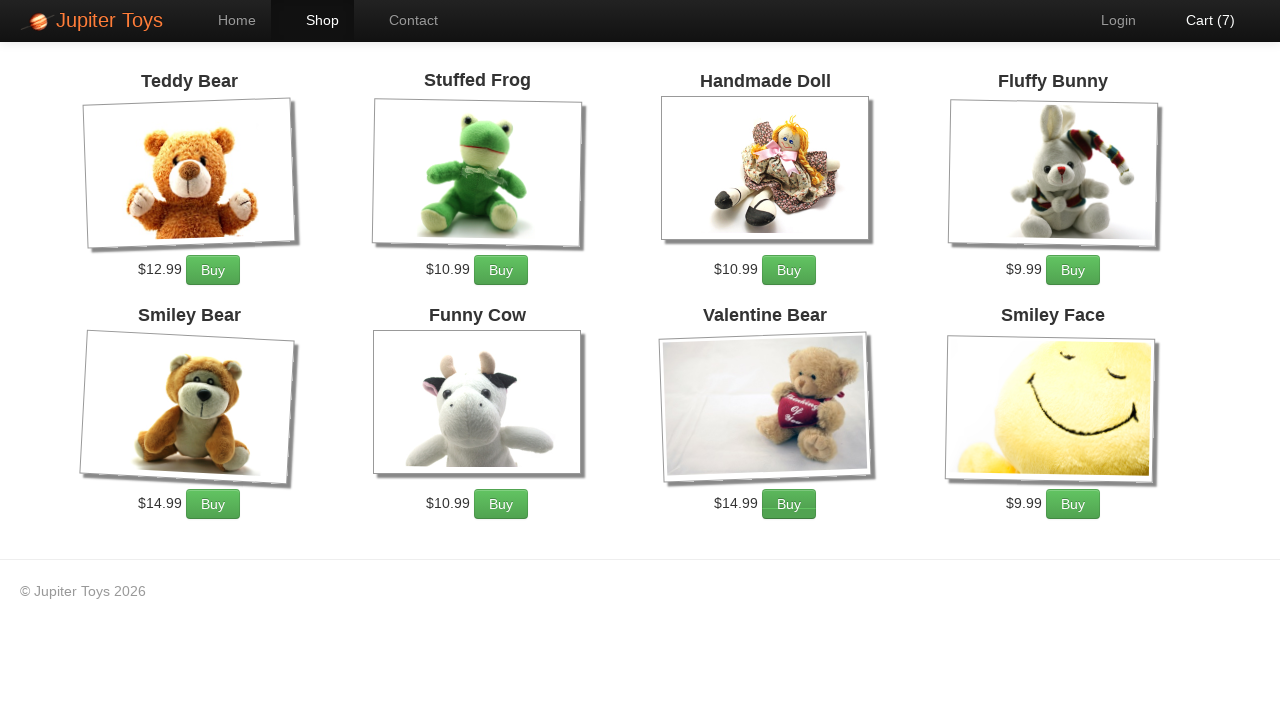

Added product 8 to cart at (1073, 504) on xpath=//*[@id='product-8']/div/p/a
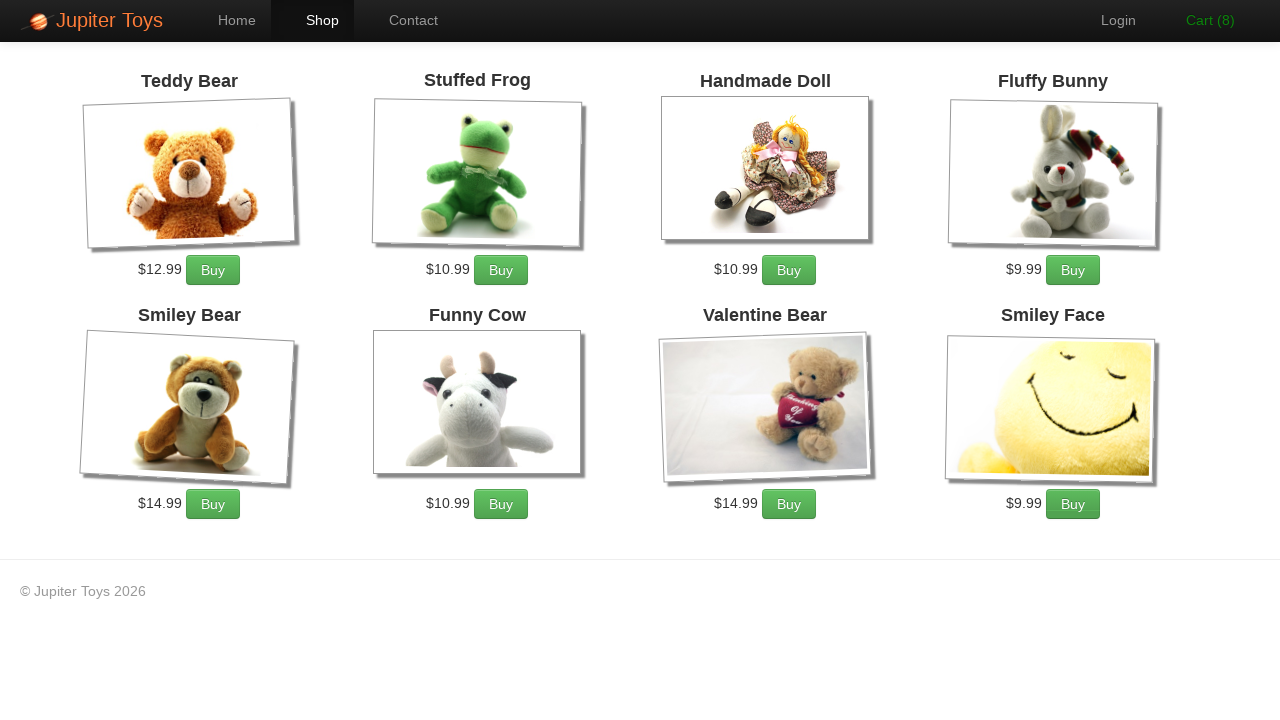

Navigated to cart at (1200, 20) on xpath=//*[@id='nav-cart']/a
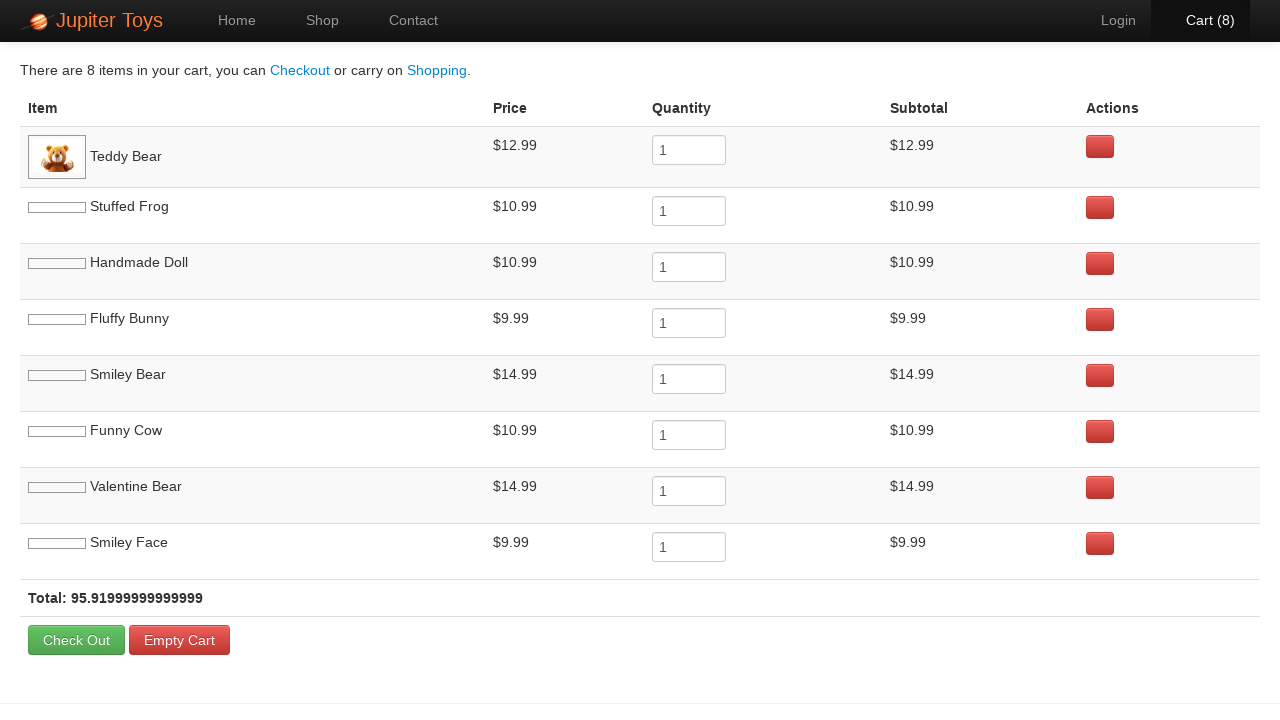

Clicked empty cart button at (180, 677) on xpath=/html/body/div[2]/div/form/table/tfoot/tr[2]/td/ng-confirm/a
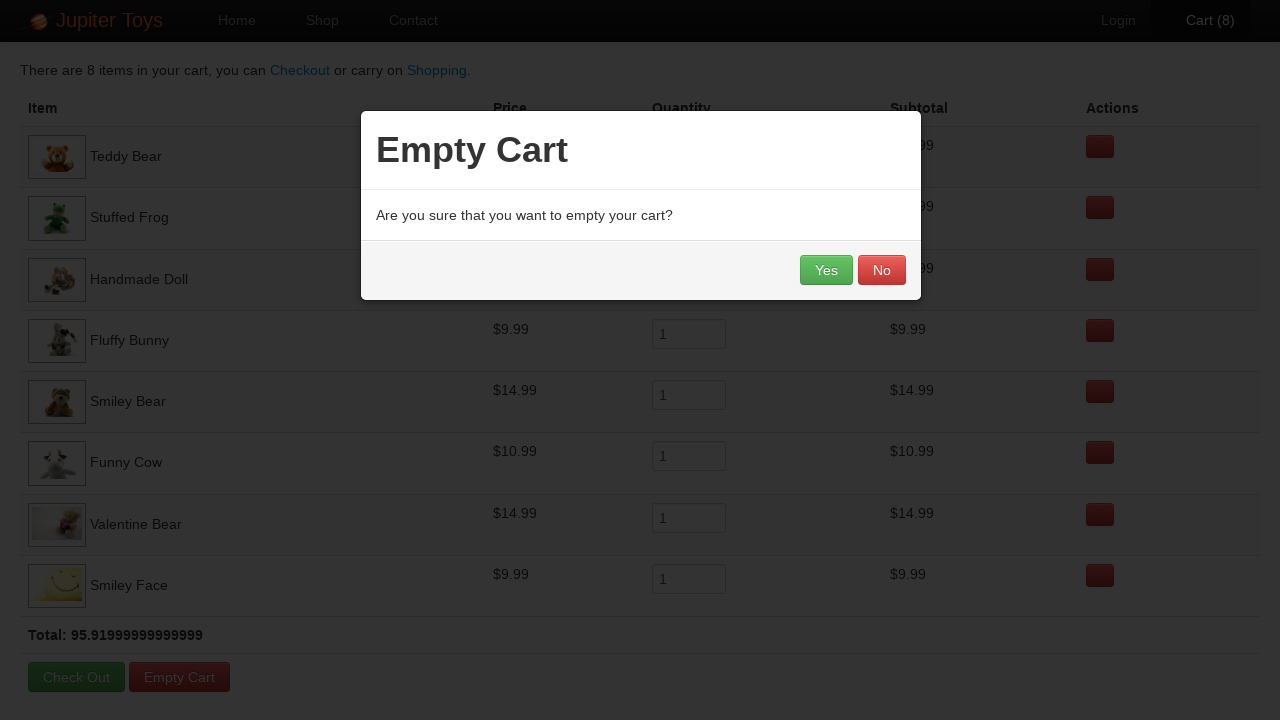

Confirmed empty cart action at (826, 270) on xpath=/html/body/div[3]/div[3]/a[1]
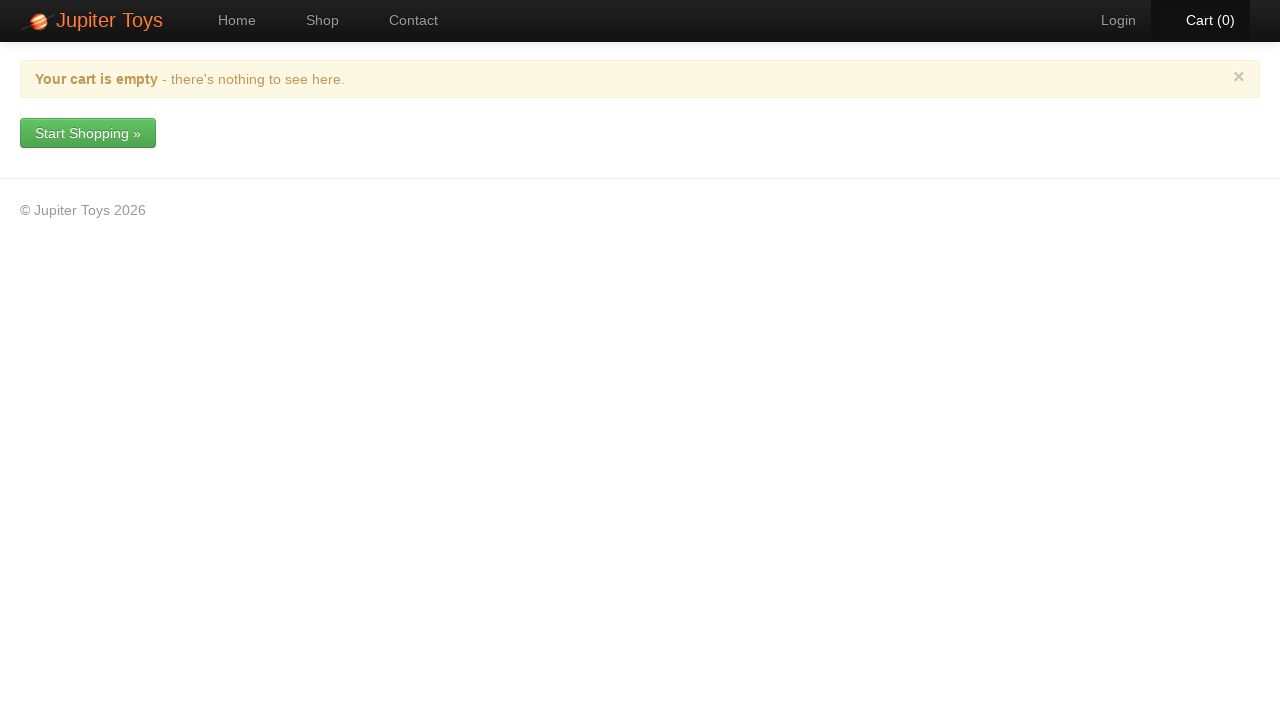

Verified return to shopping start page - 'Start Shopping' button is visible
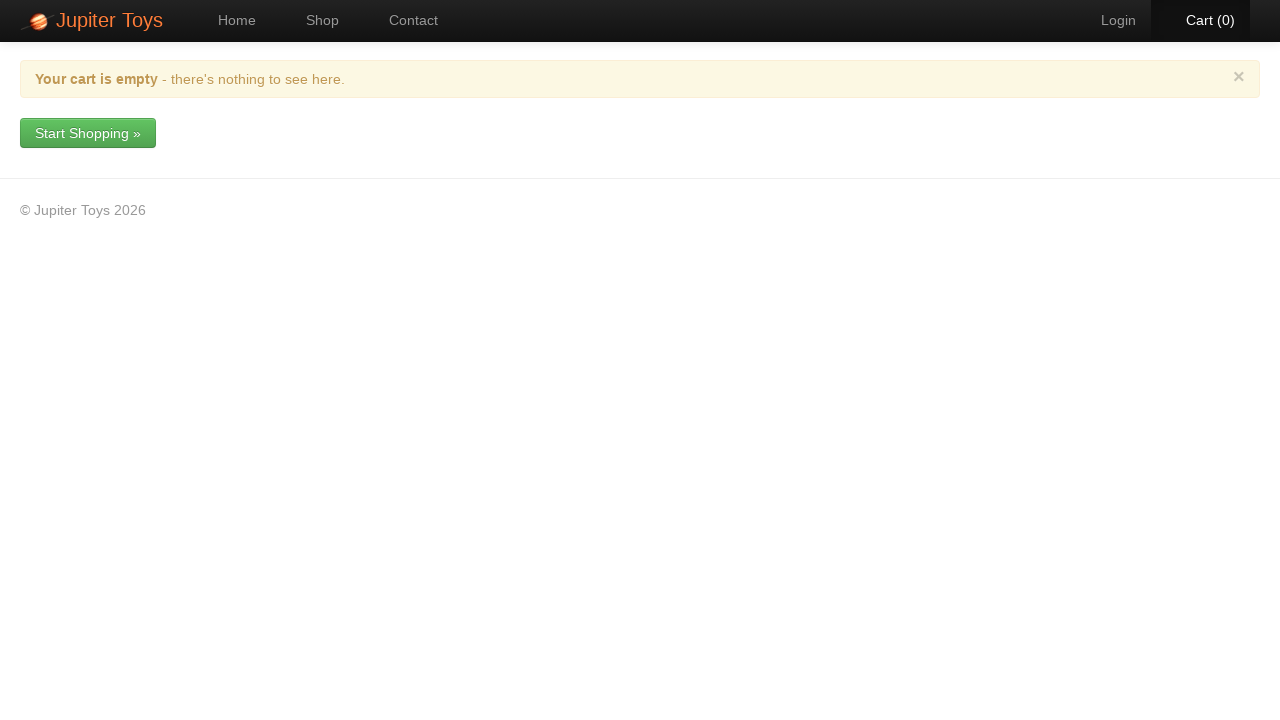

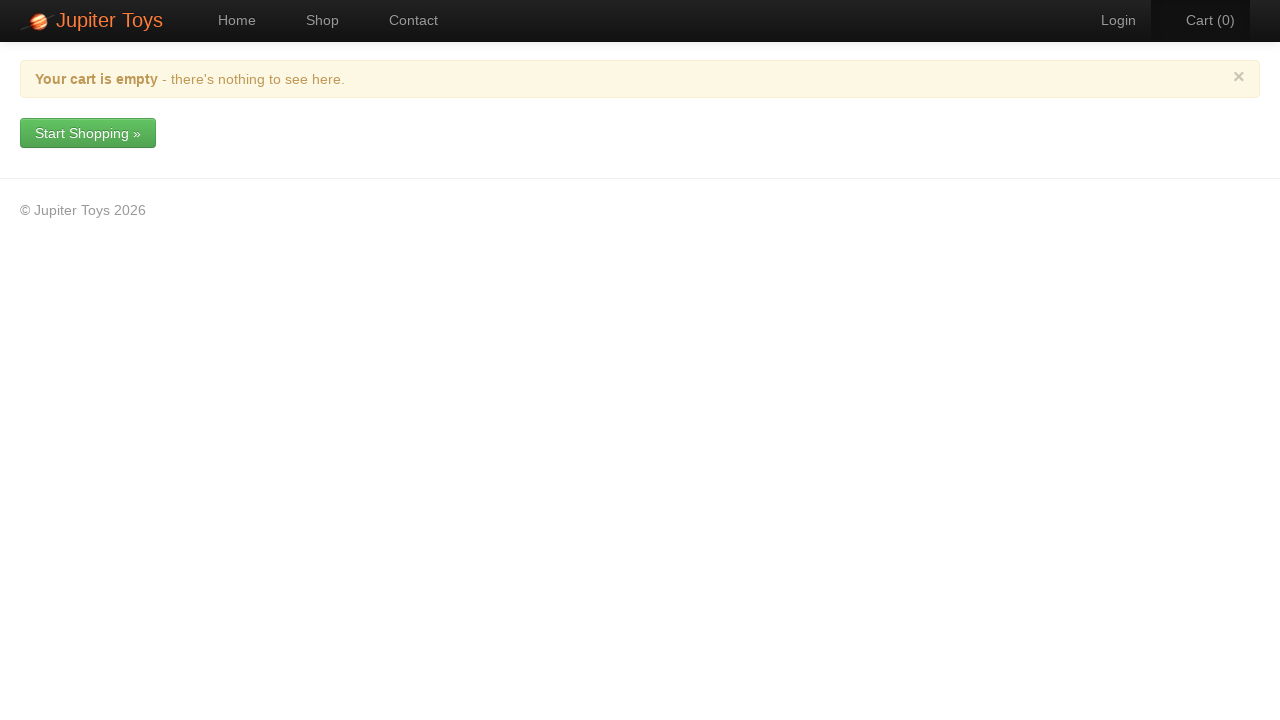